Tests double-clicking a button and handling the resulting alert dialog

Starting URL: https://artoftesting.com/samplesiteforselenium

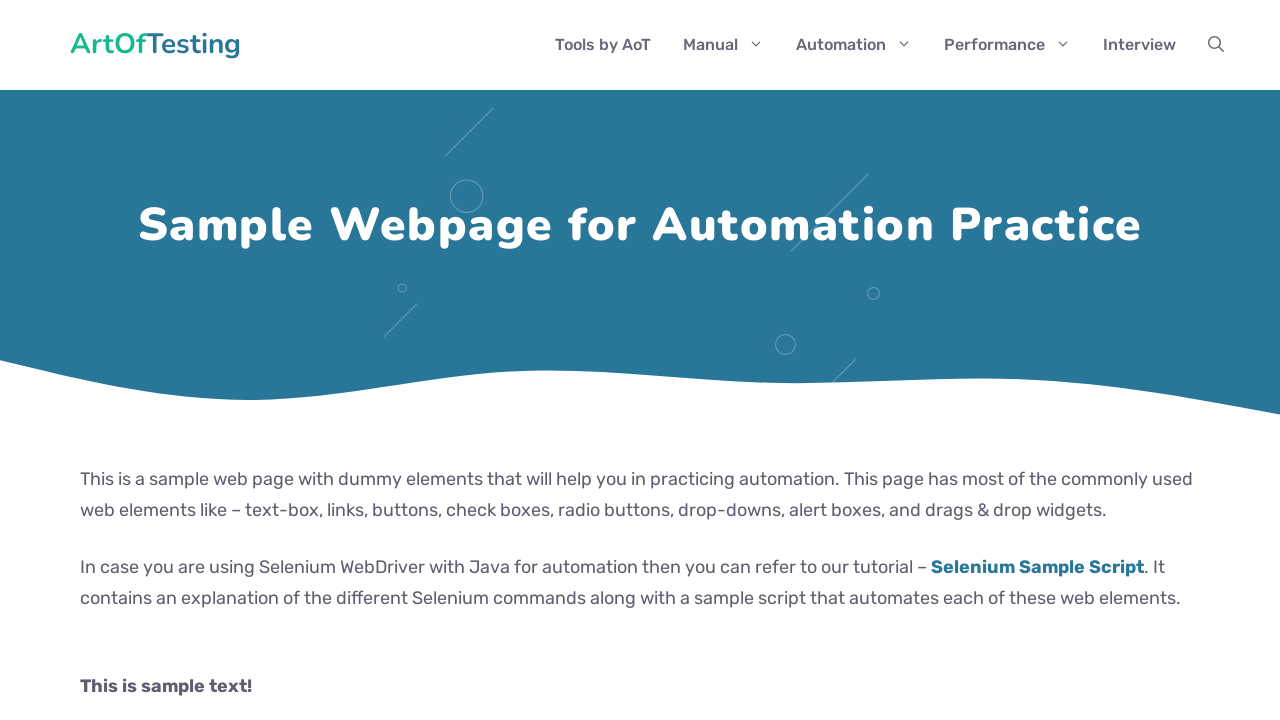

Set up dialog handler to accept alert dialogs
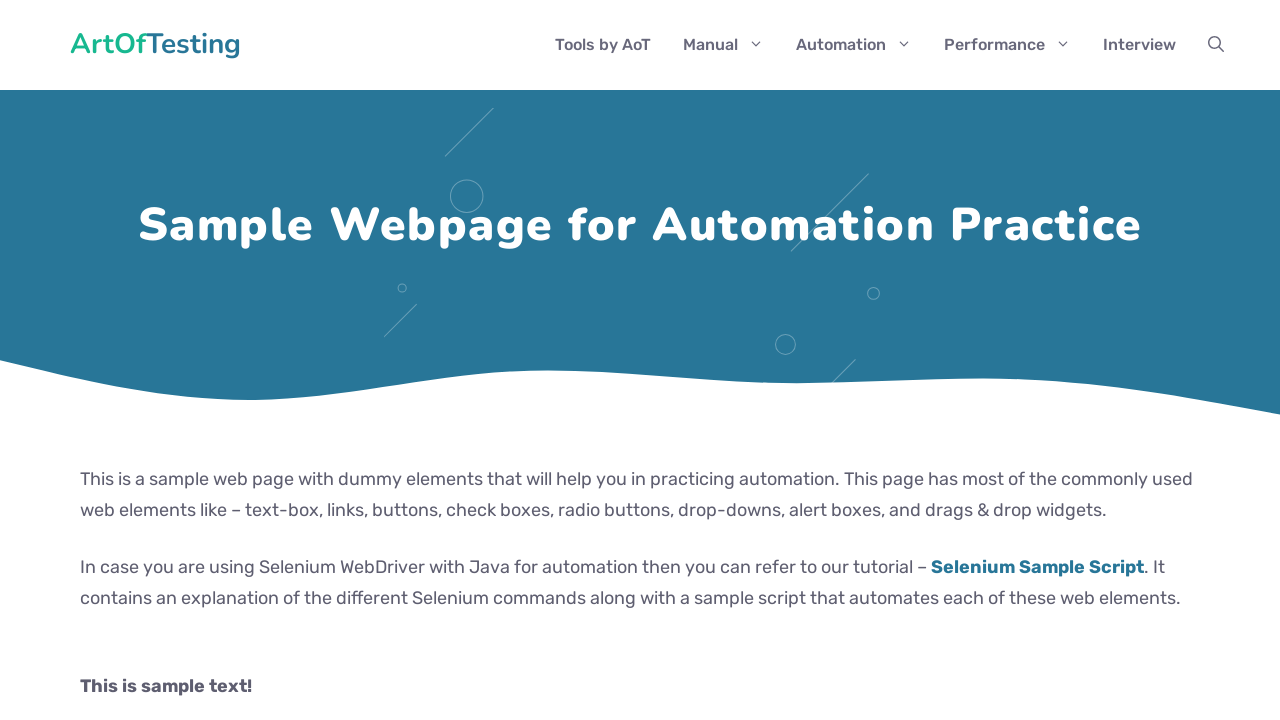

Double-clicked the button with ID 'dblClkBtn' at (242, 361) on #dblClkBtn
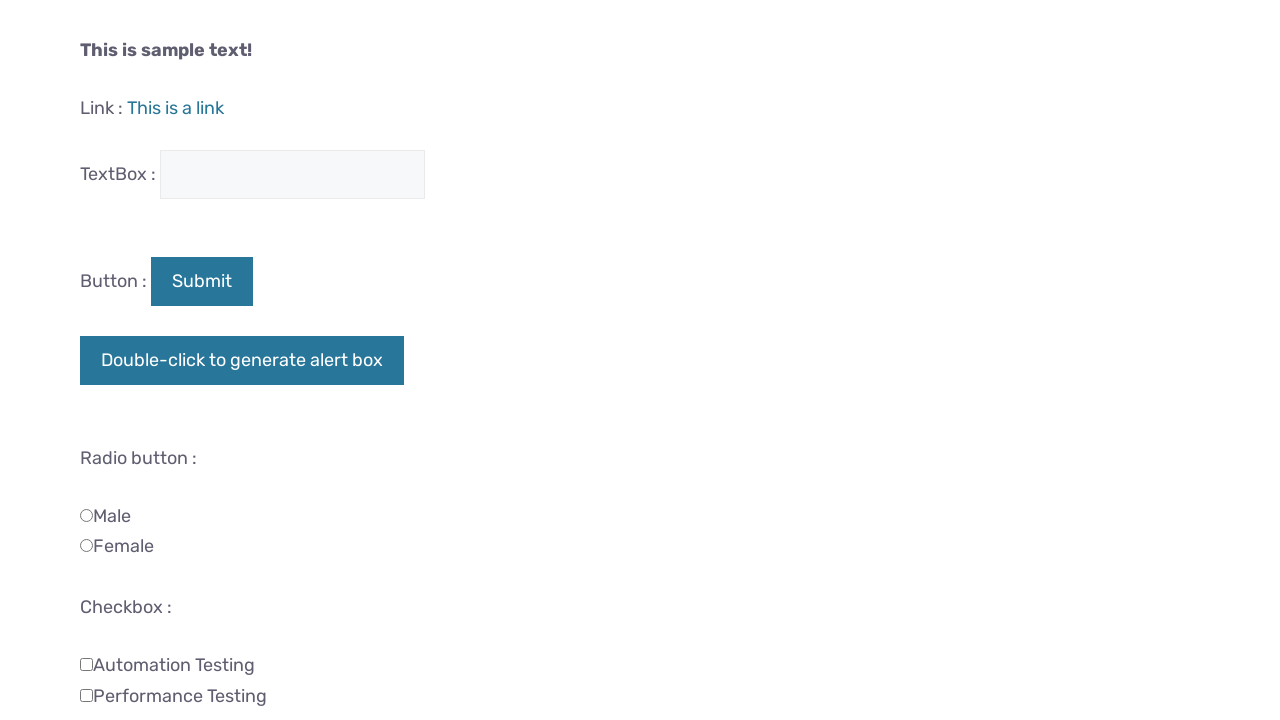

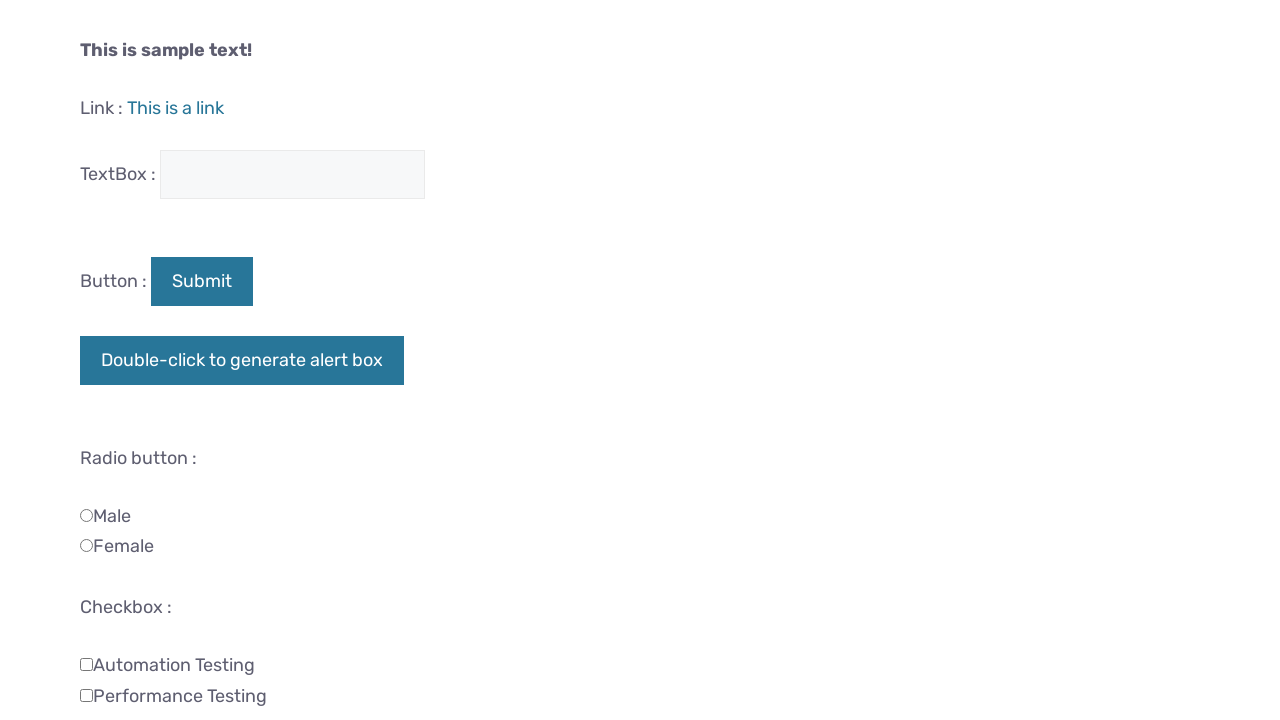